Tests checkbox interaction on a practice form by clicking on a hobbies checkbox multiple times to verify it can be clicked when visible and enabled.

Starting URL: https://demoqa.com/automation-practice-form

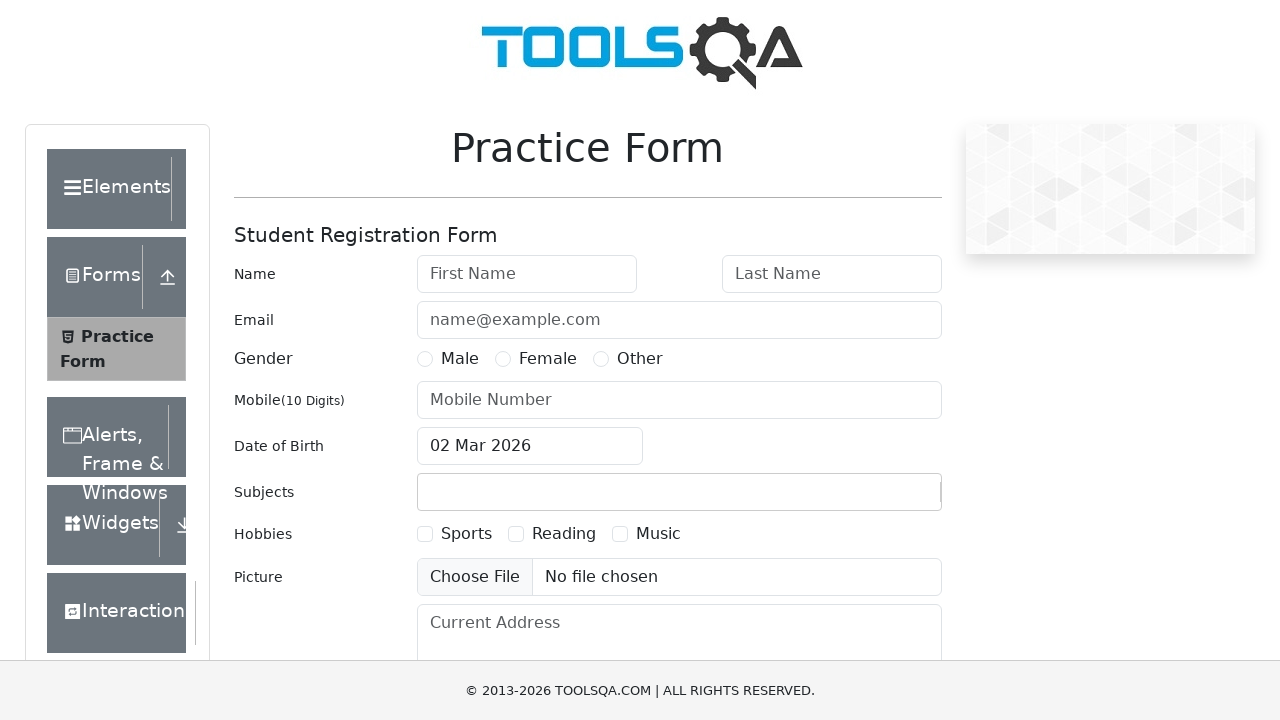

Located hobbies checkbox label
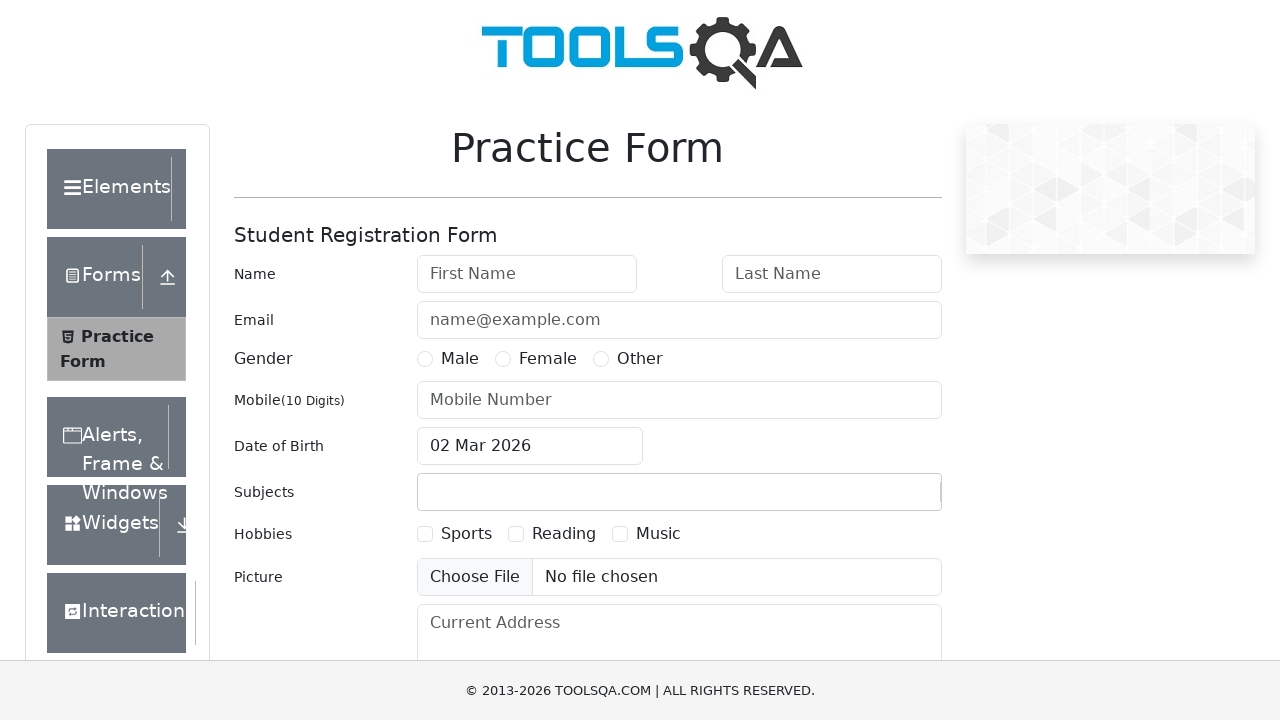

Waited for hobbies checkbox to be visible
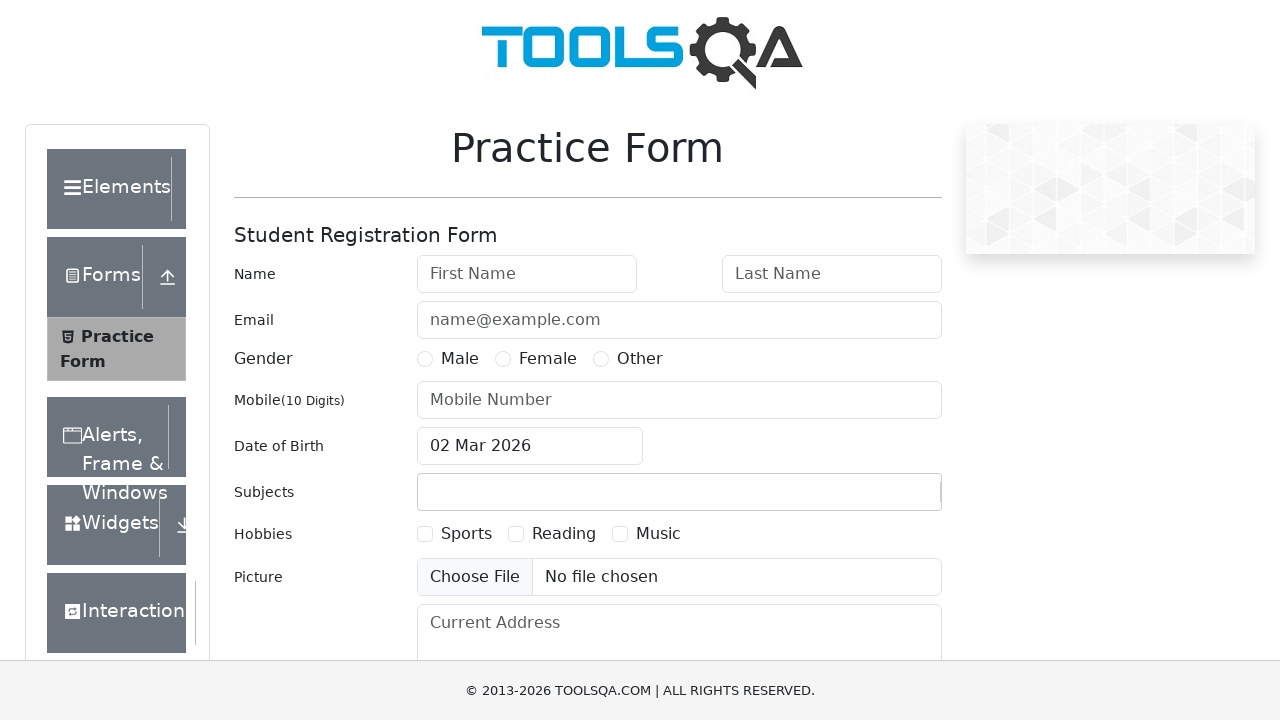

Clicked hobbies checkbox (first click) at (466, 534) on label[for='hobbies-checkbox-1']
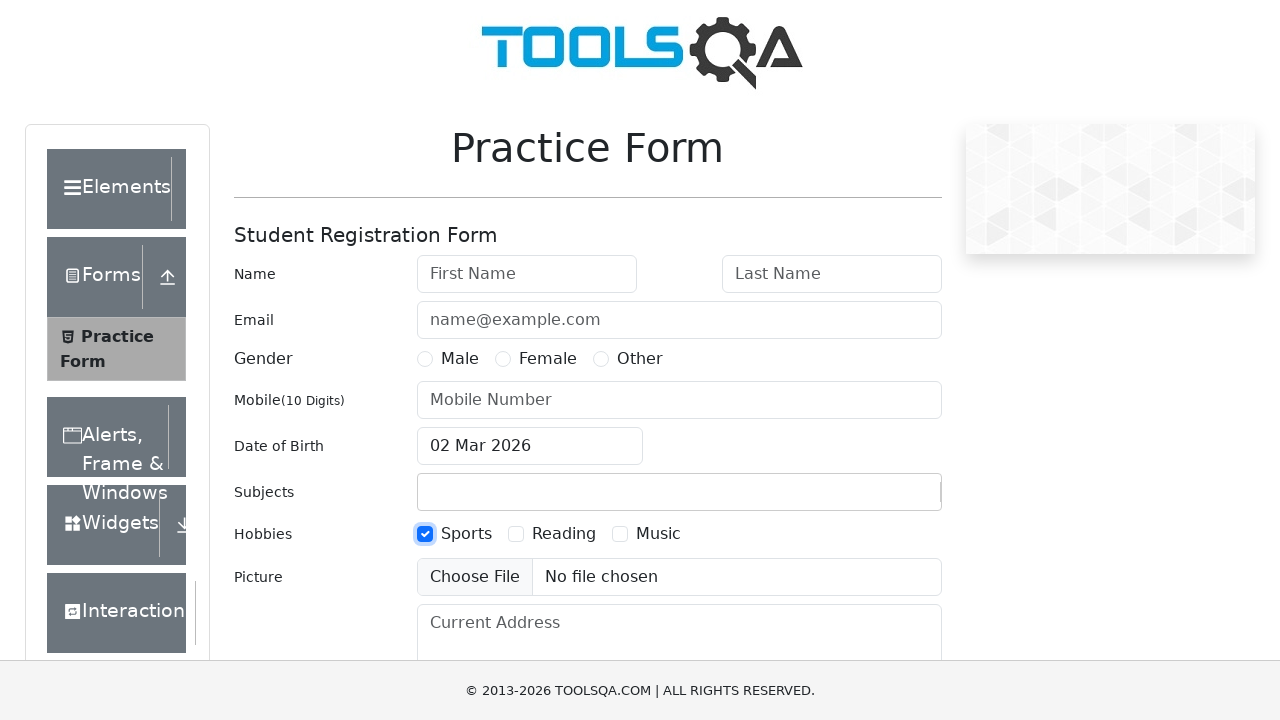

Checkbox was visible, clicked it again (second click) at (466, 534) on label[for='hobbies-checkbox-1']
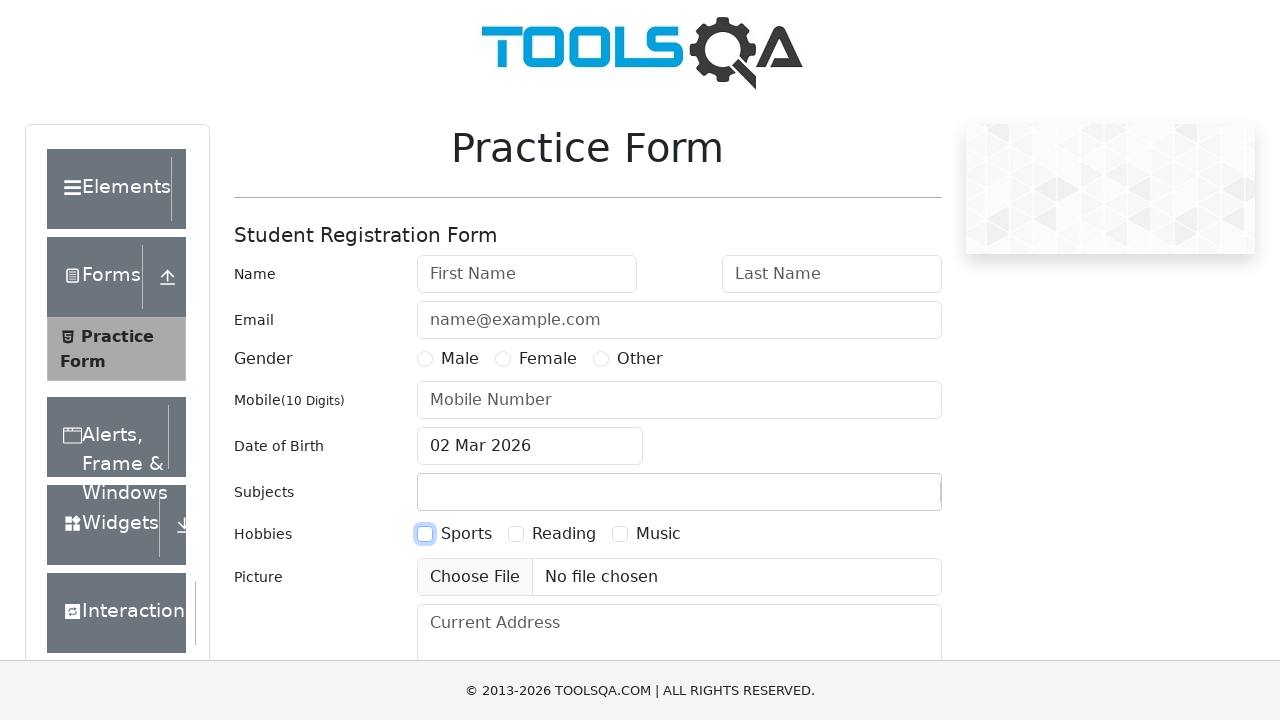

Checkbox was enabled, clicked it again (third click) at (466, 534) on label[for='hobbies-checkbox-1']
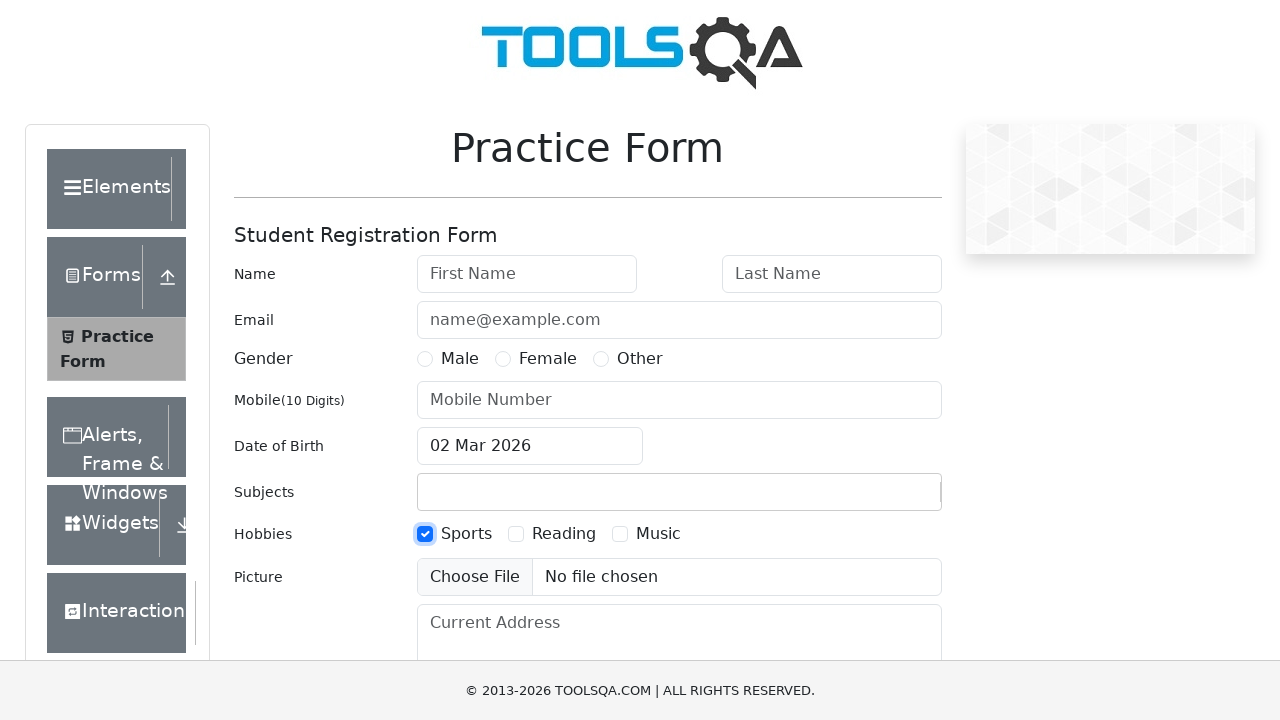

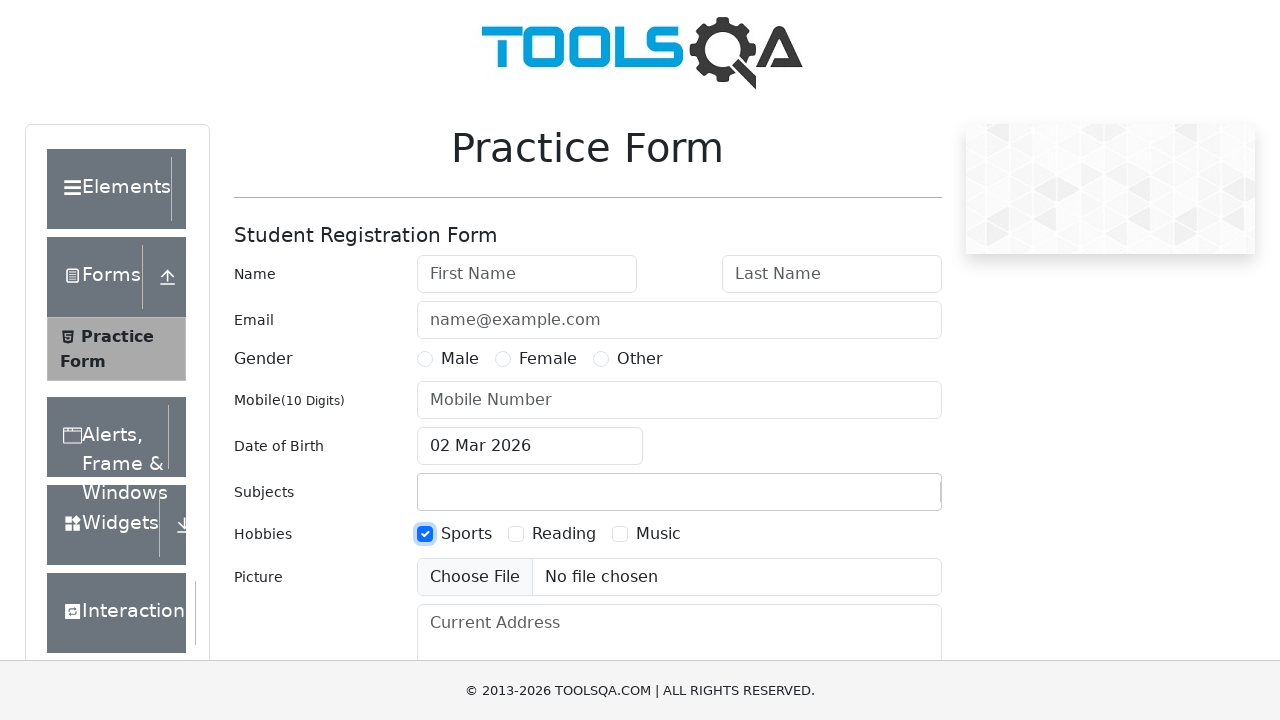